Opens the RedBus website and creates a new browser tab, demonstrating basic window/tab management in browser automation.

Starting URL: https://www.redbus.in/

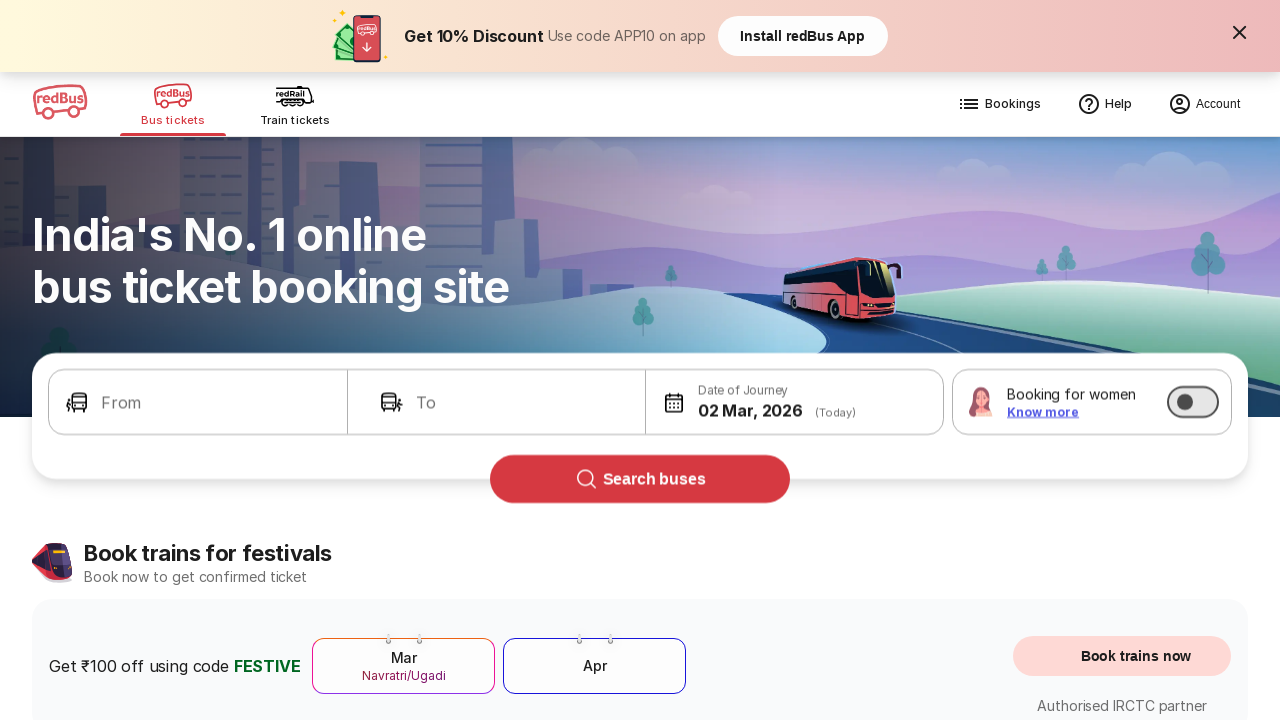

Created a new browser tab
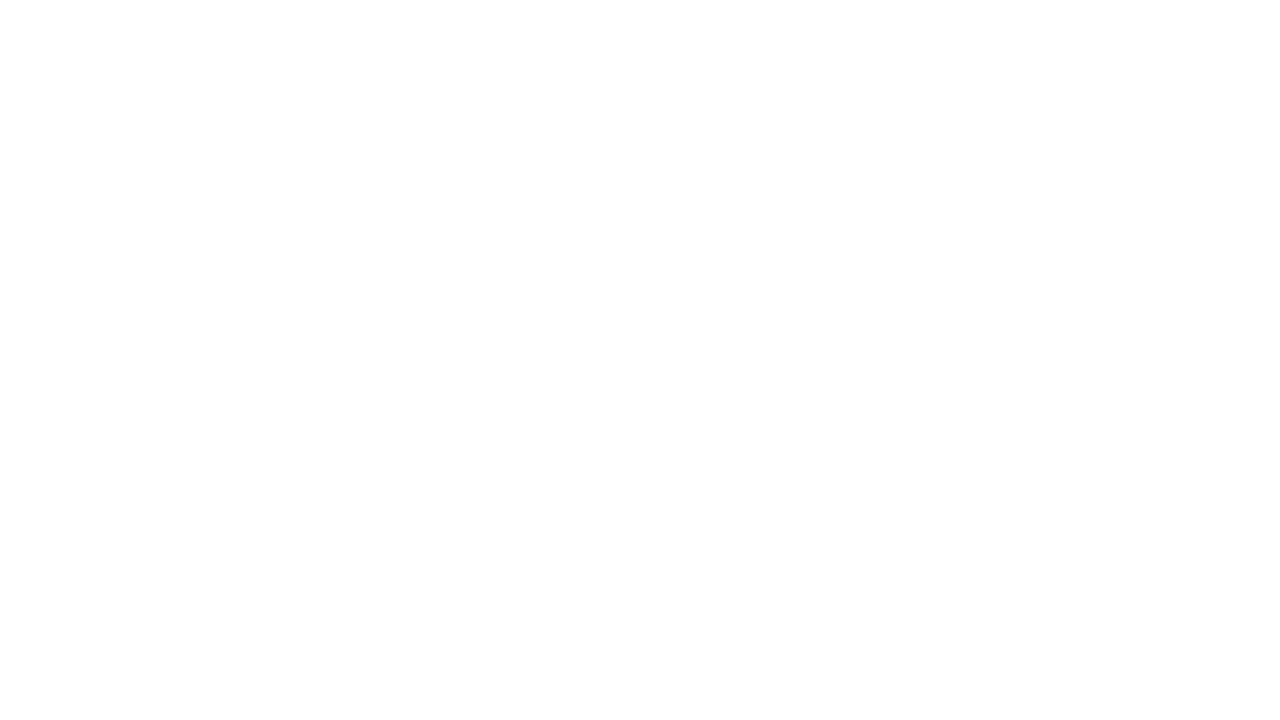

Waited 1 second for new tab to fully initialize
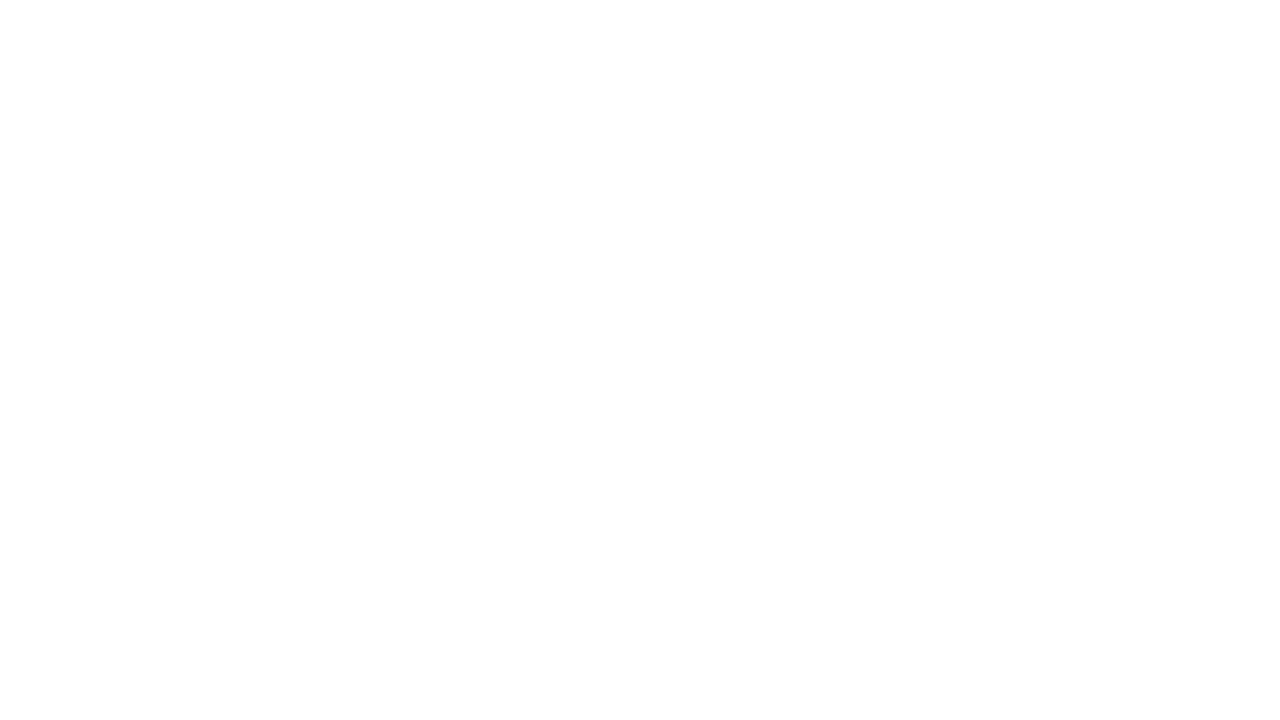

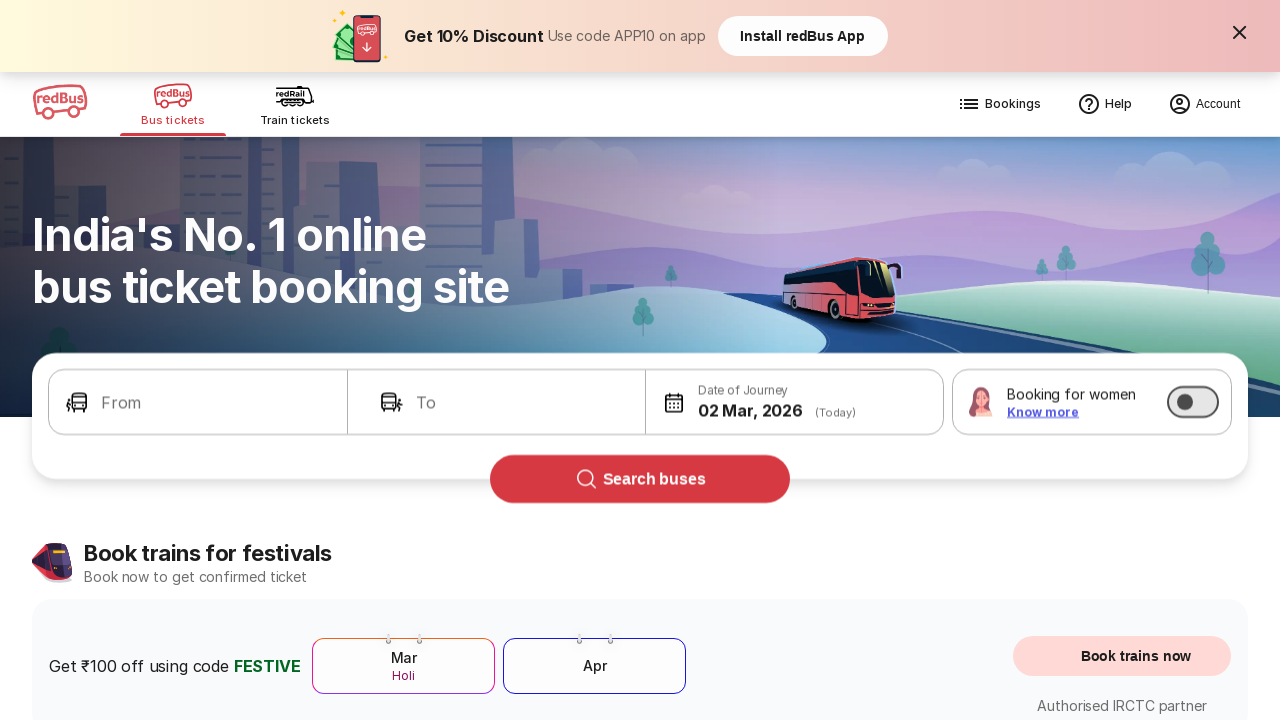